Tests multi-select dropdown functionality by selecting all options and then deselecting them all at once

Starting URL: https://omayo.blogspot.com/

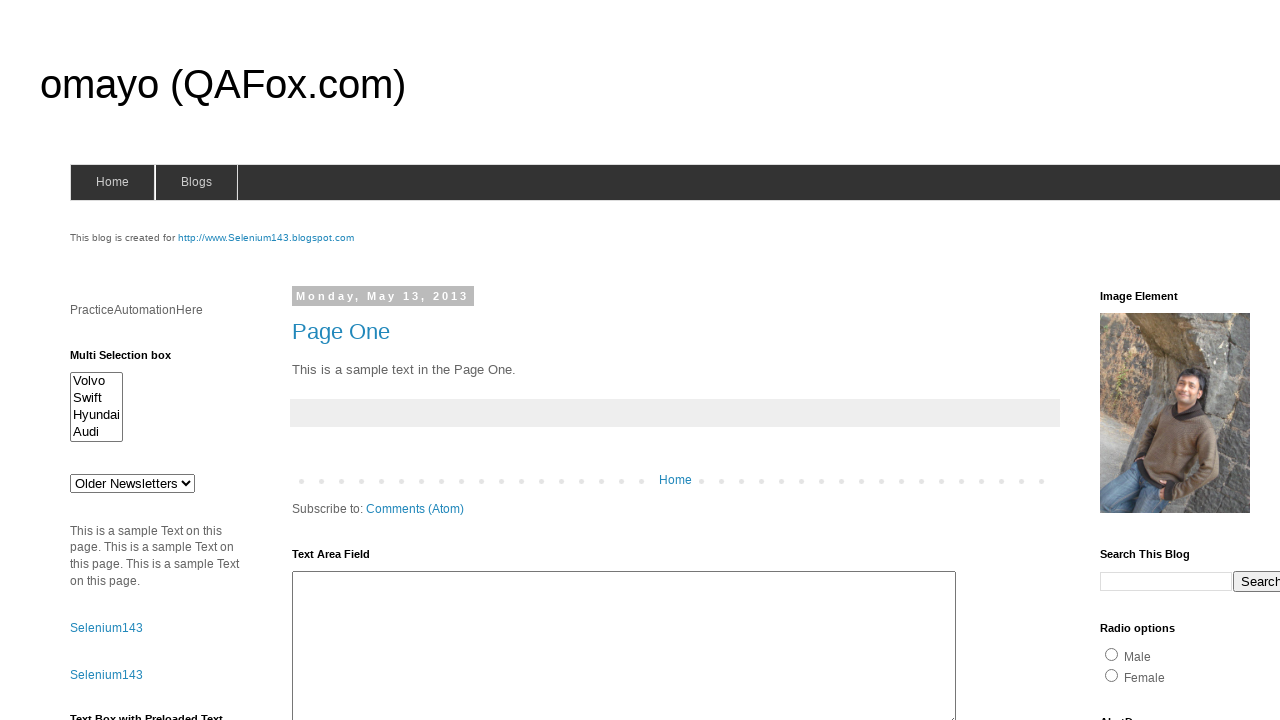

Located multi-select dropdown element with id 'multiselect1'
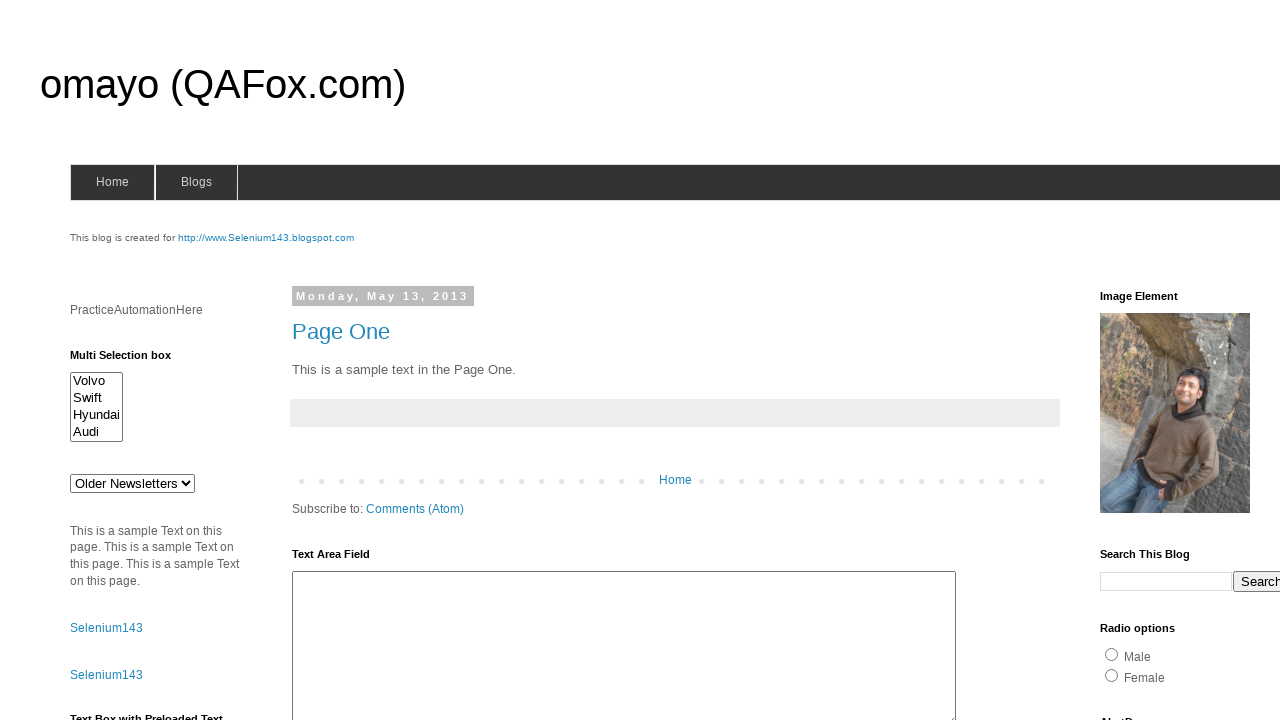

Retrieved all option elements from the multi-select dropdown
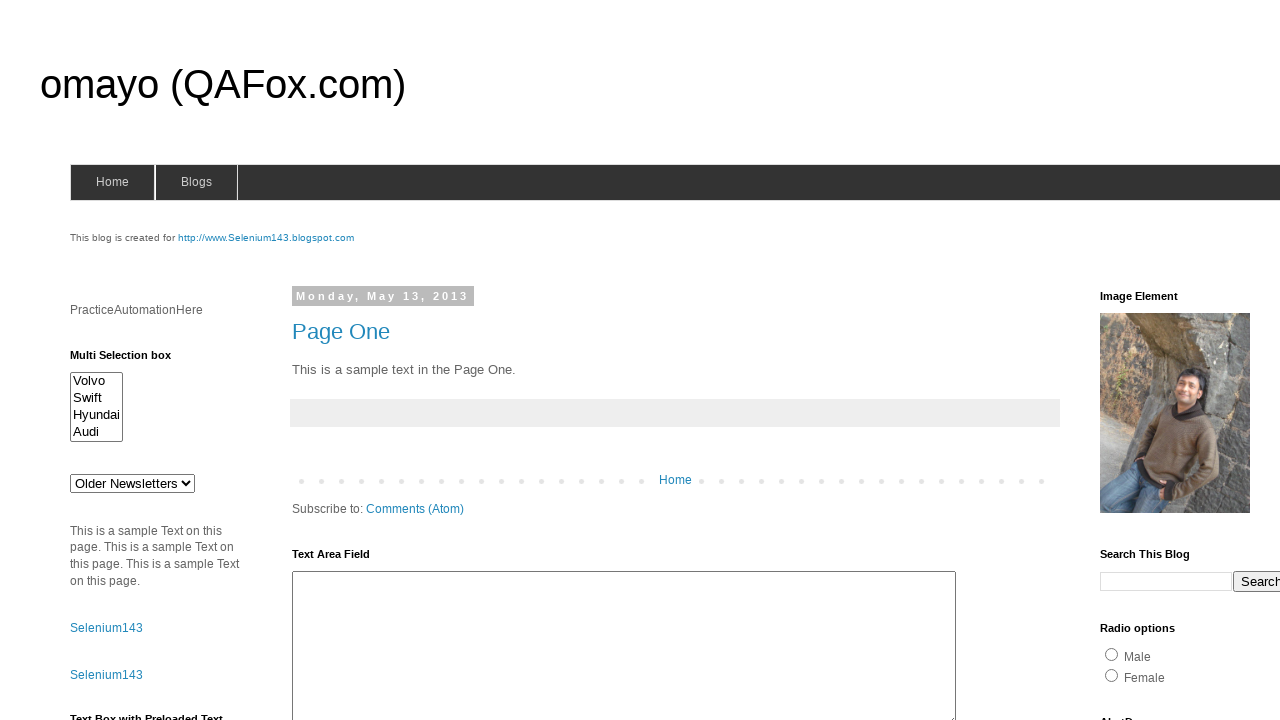

Selected option at index 0 in the multi-select dropdown on #multiselect1
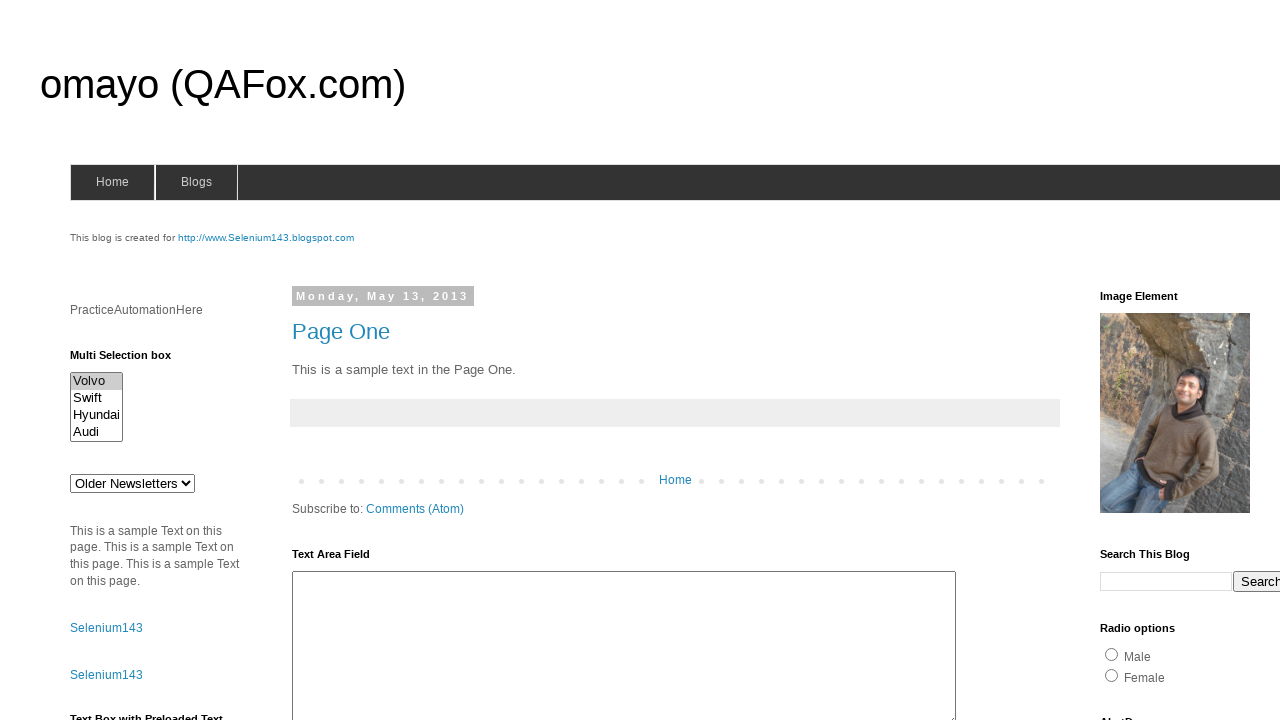

Waited 500ms after selecting option
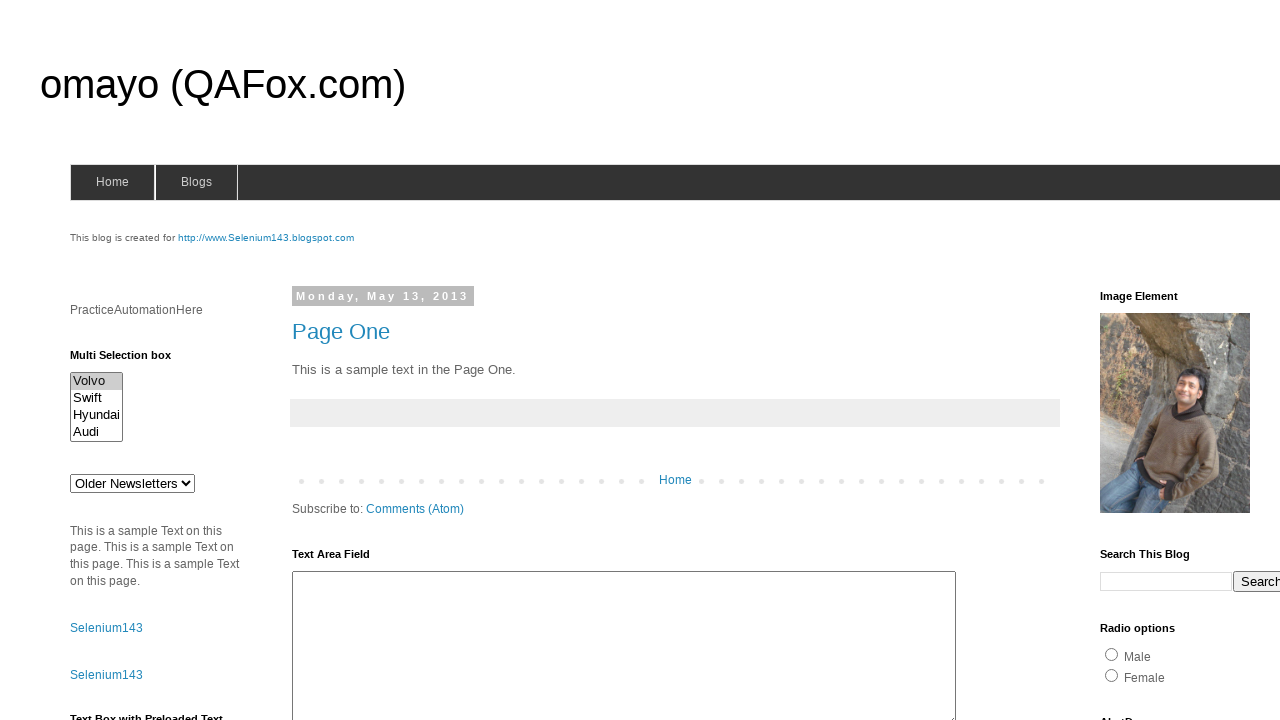

Selected option at index 1 in the multi-select dropdown on #multiselect1
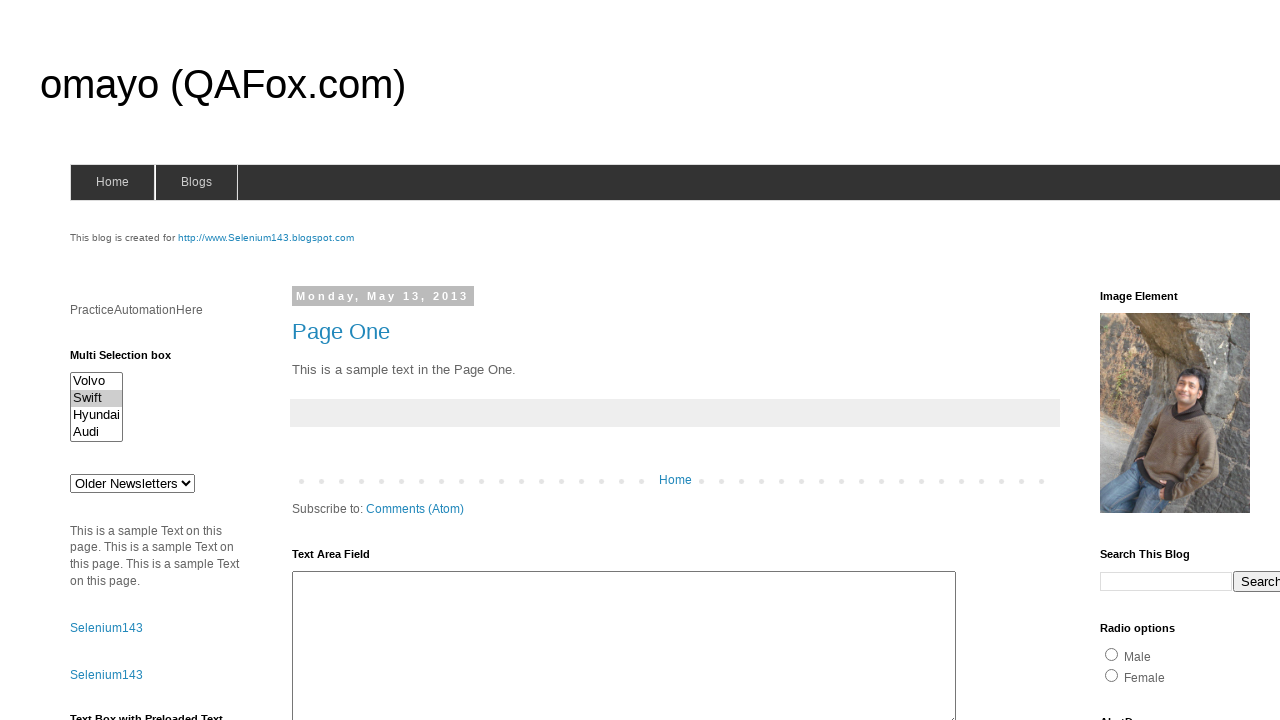

Waited 500ms after selecting option
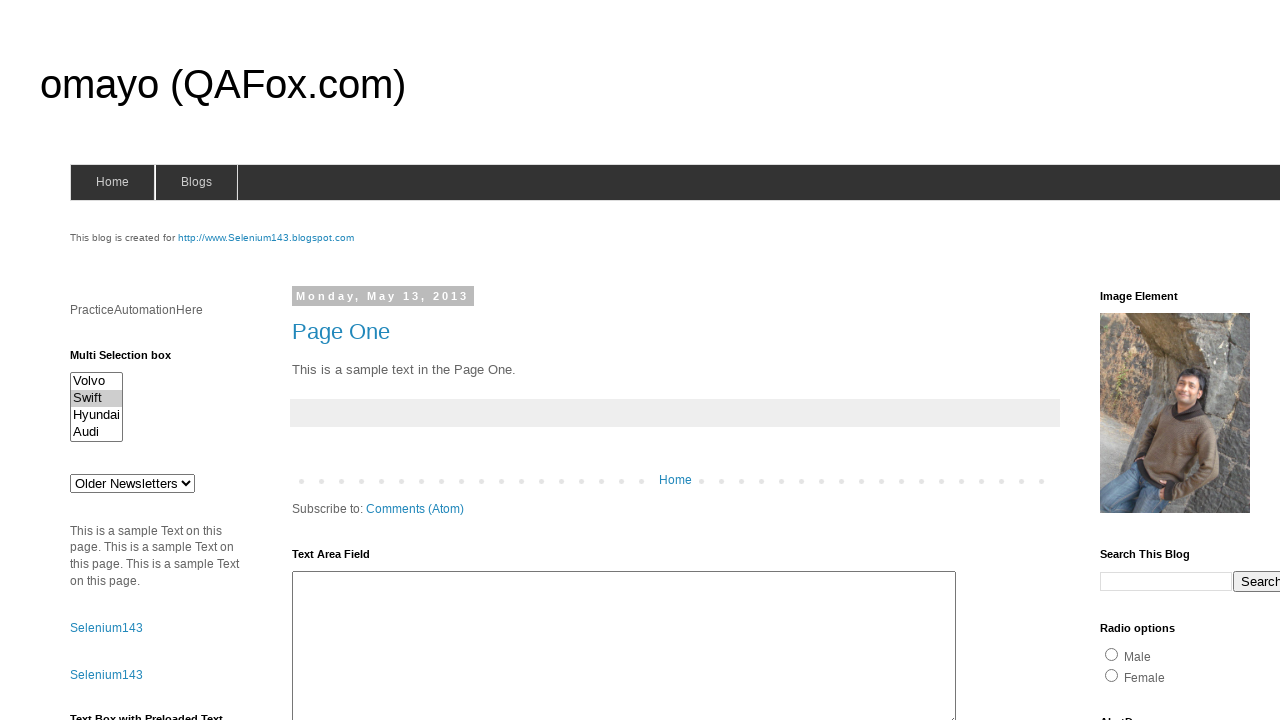

Selected option at index 2 in the multi-select dropdown on #multiselect1
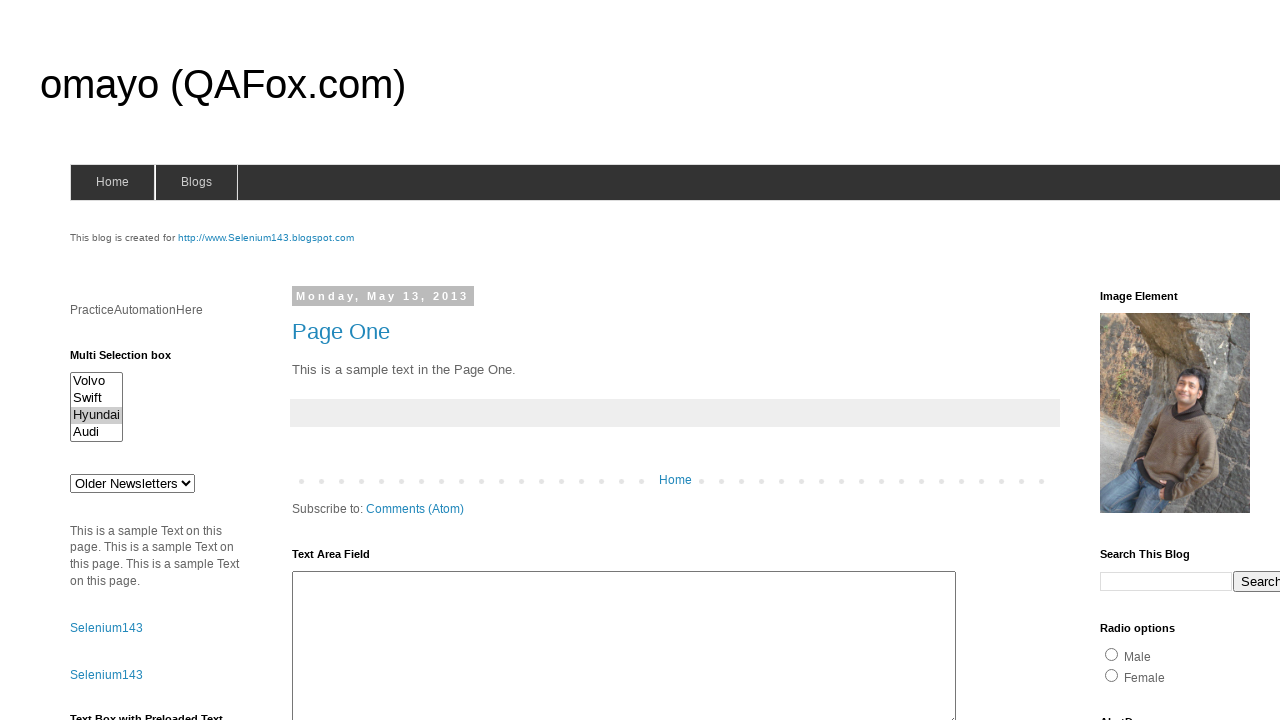

Waited 500ms after selecting option
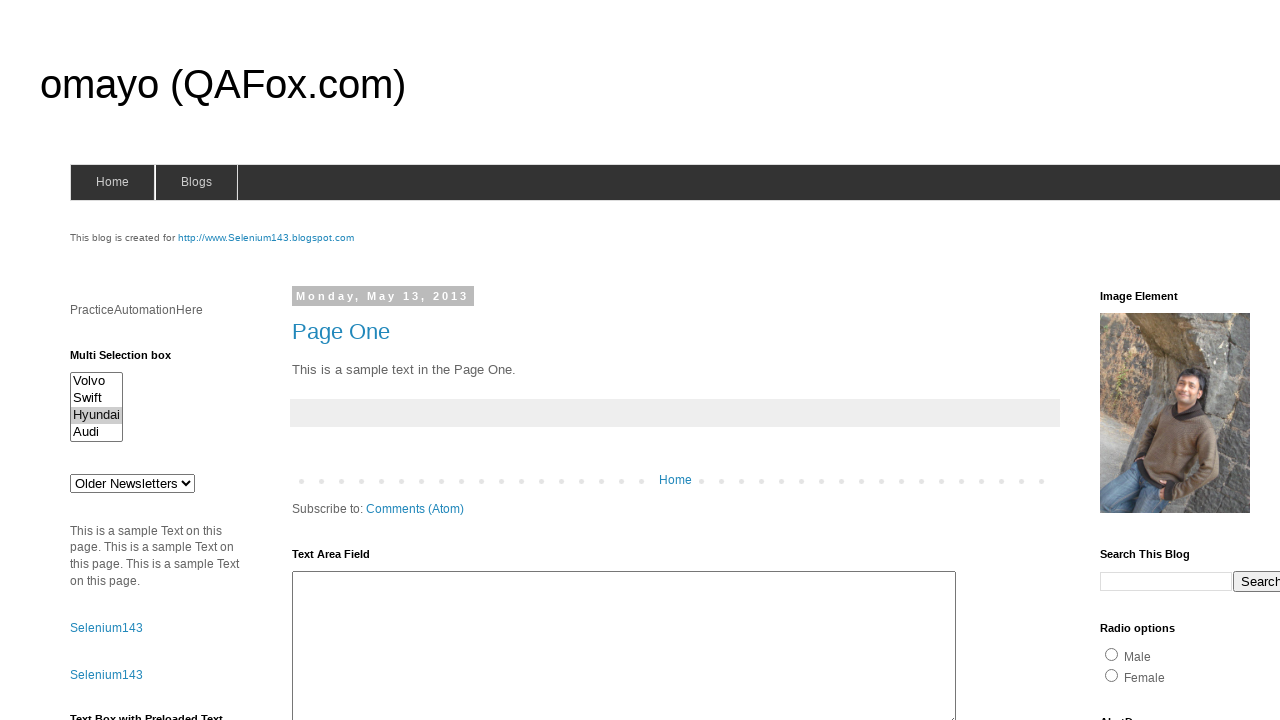

Selected option at index 3 in the multi-select dropdown on #multiselect1
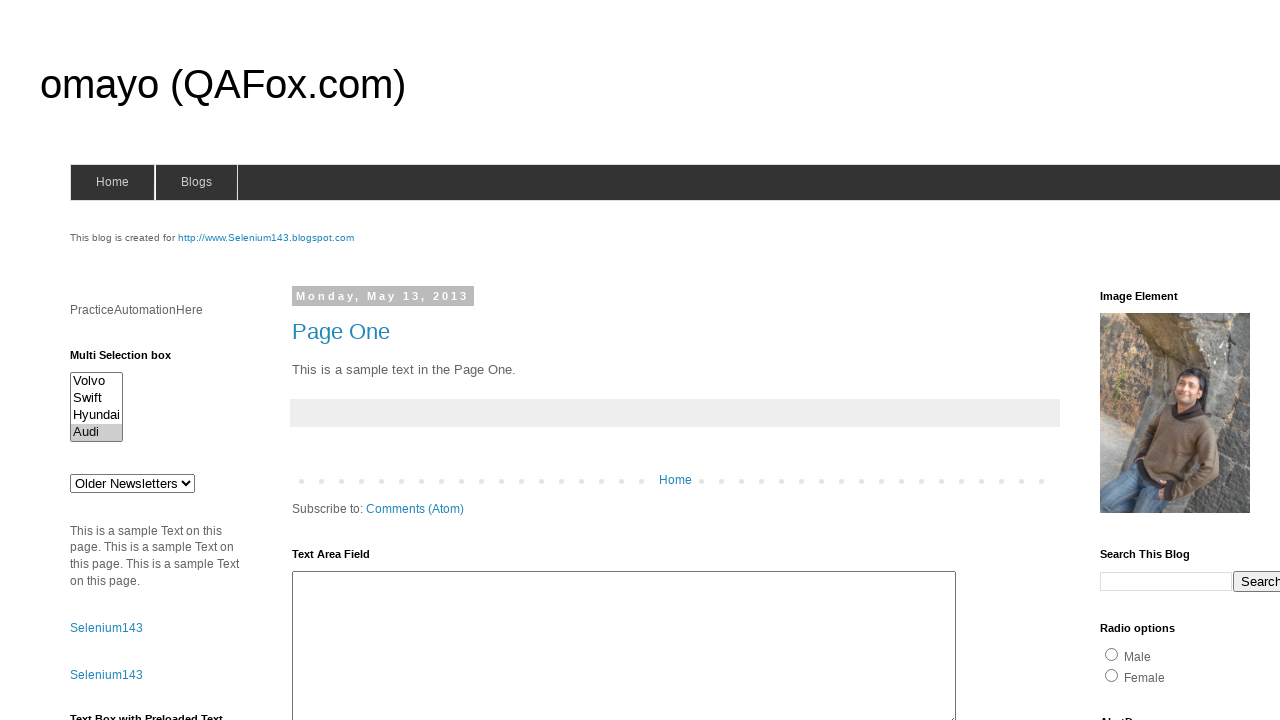

Waited 500ms after selecting option
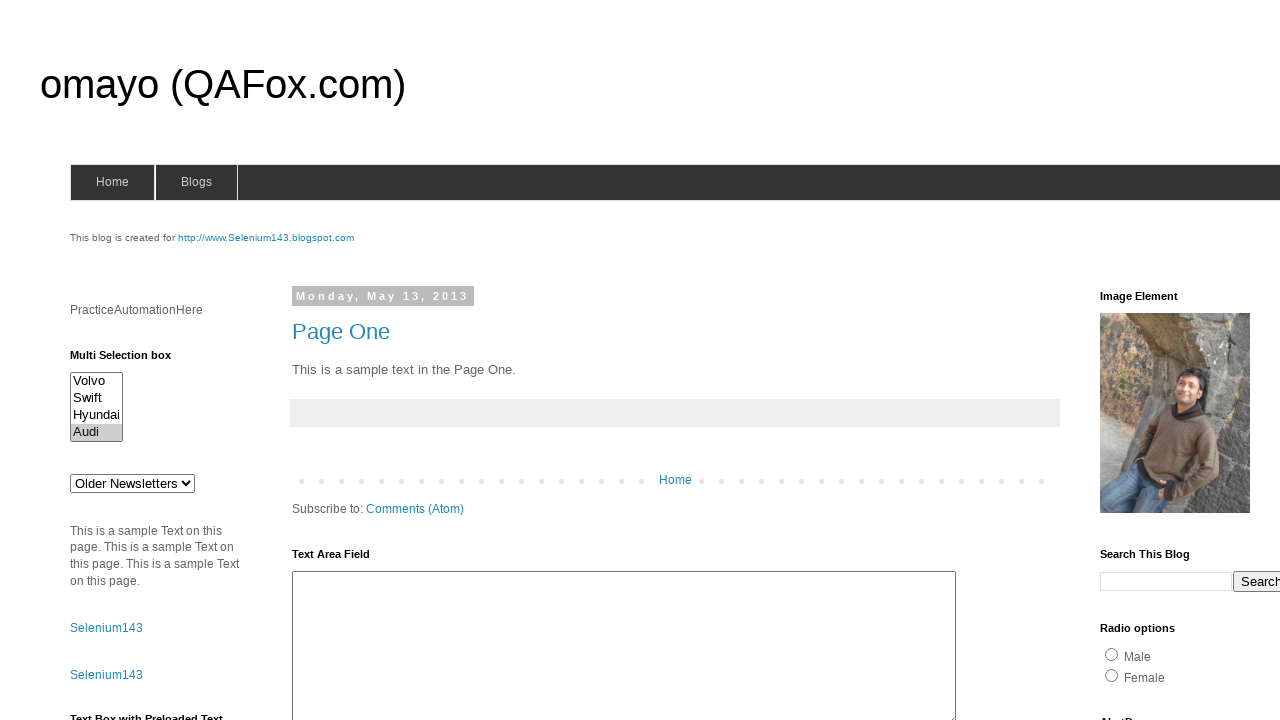

Waited 2000ms before deselecting all options
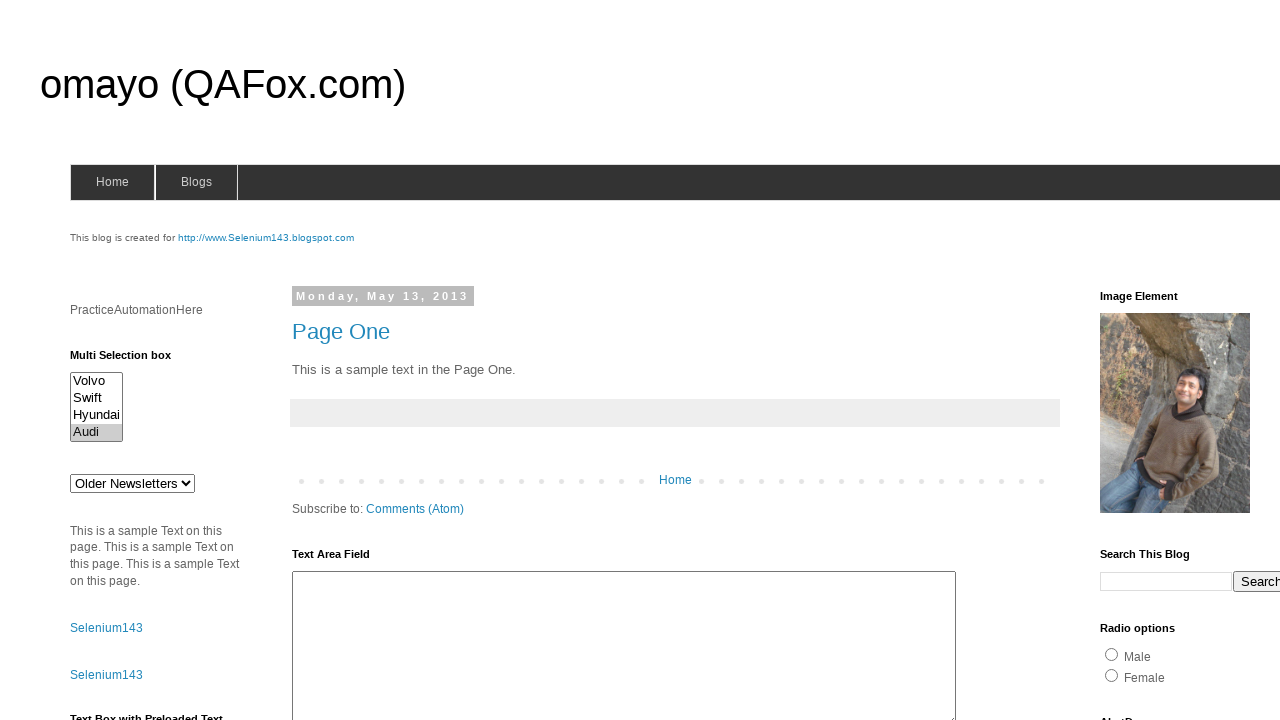

Executed JavaScript to deselect all options in the multi-select dropdown
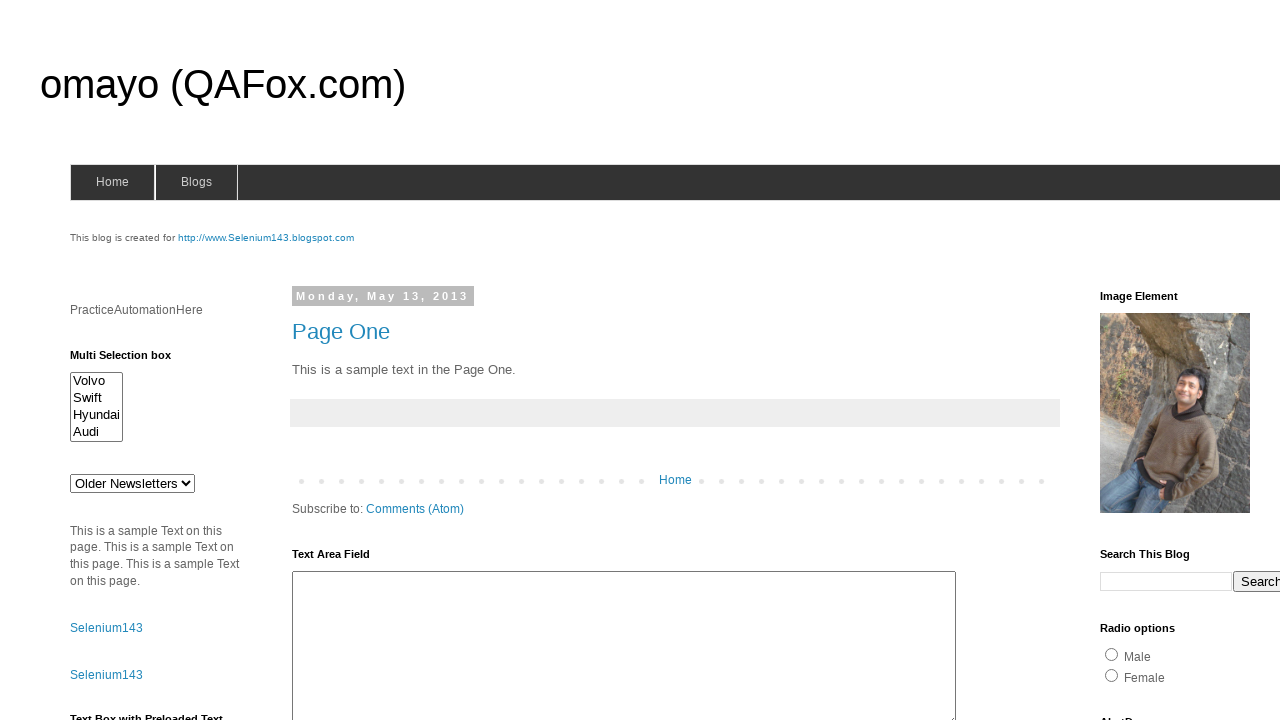

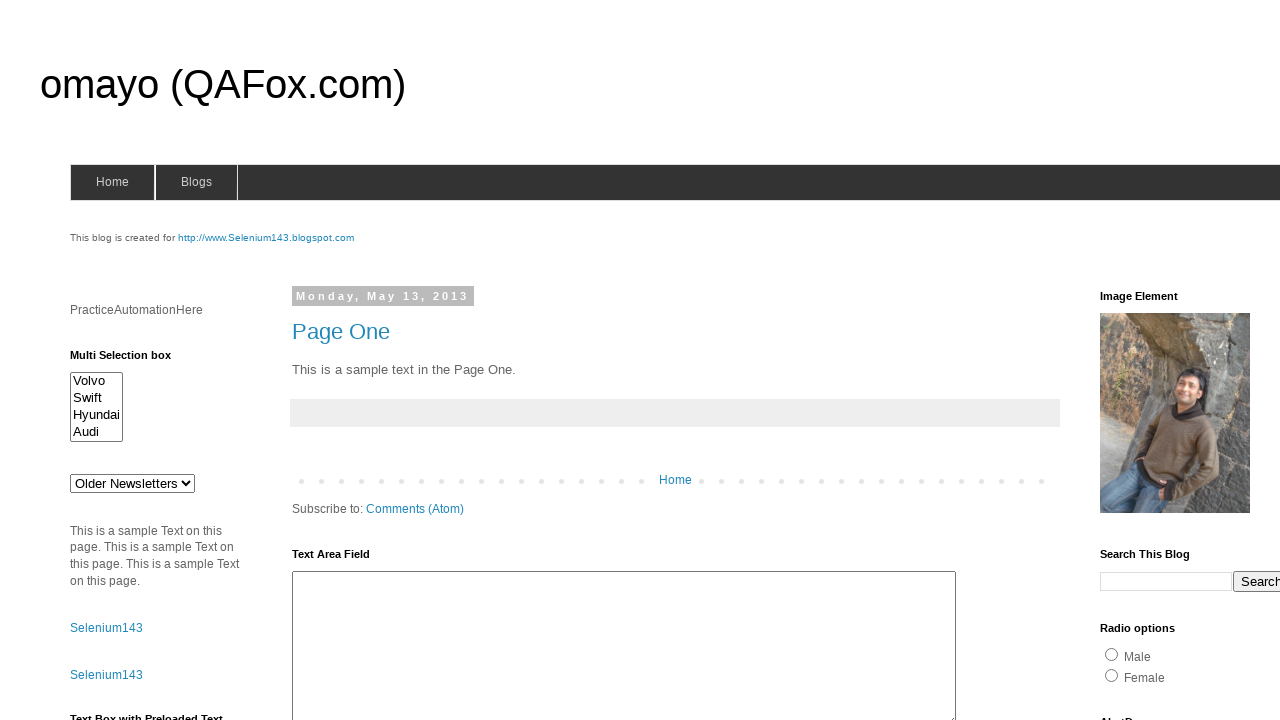